Smoke test that navigates through multiple TV show pages on oprah.com to verify they load correctly, visiting Golden Sisters, Oprah's Lifeclass, and Oprah's Next Chapter show pages.

Starting URL: http://www.oprah.com/own-golden-sisters/golden-sisters.html

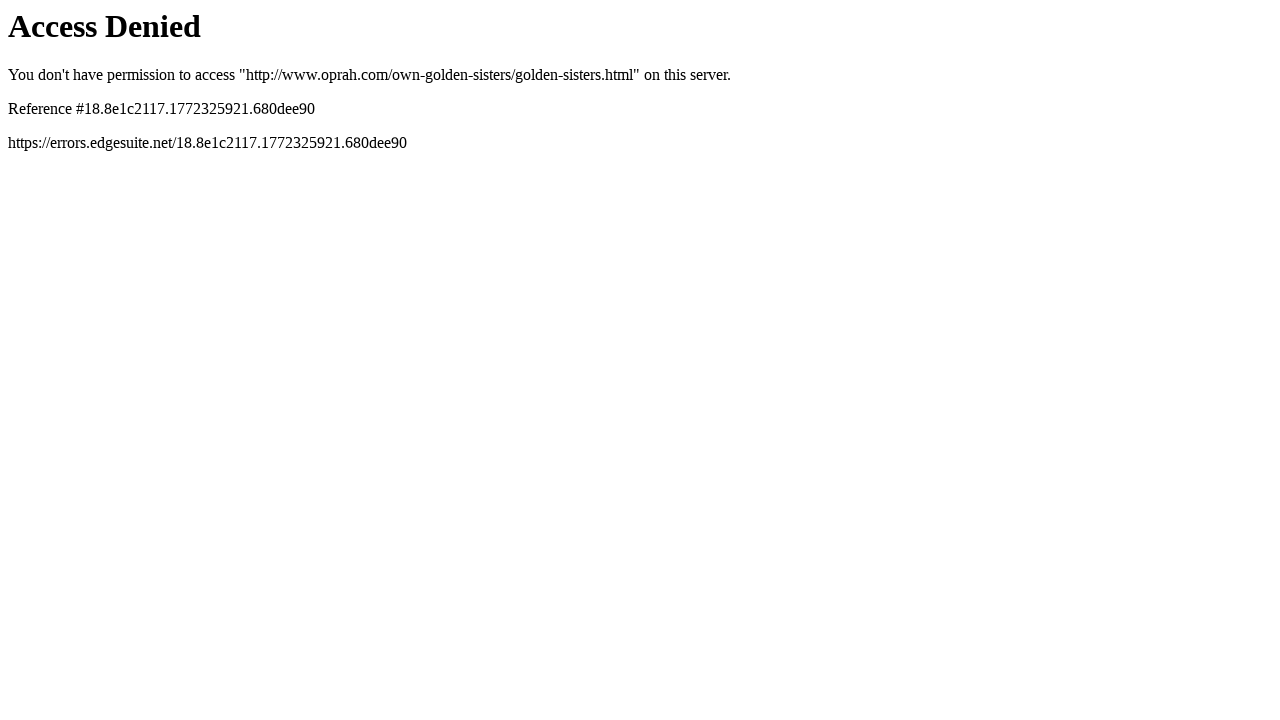

Golden Sisters landing page loaded
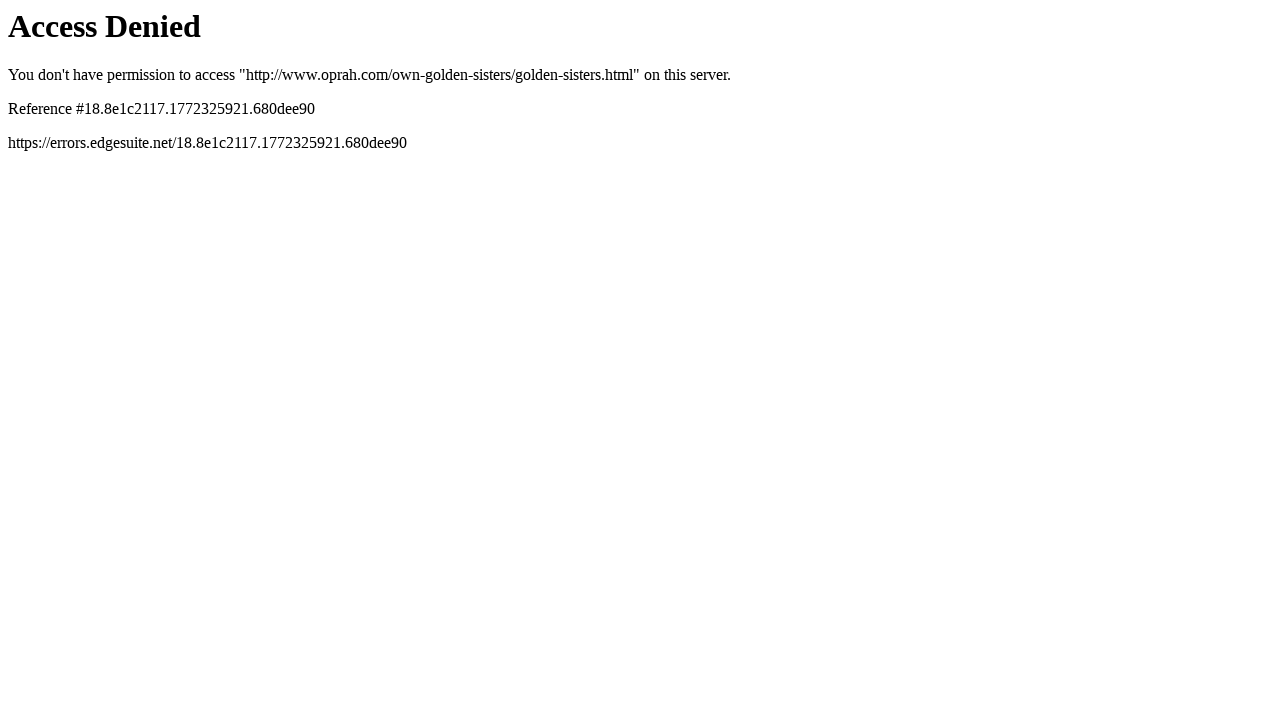

Navigated to Golden Sisters blog page
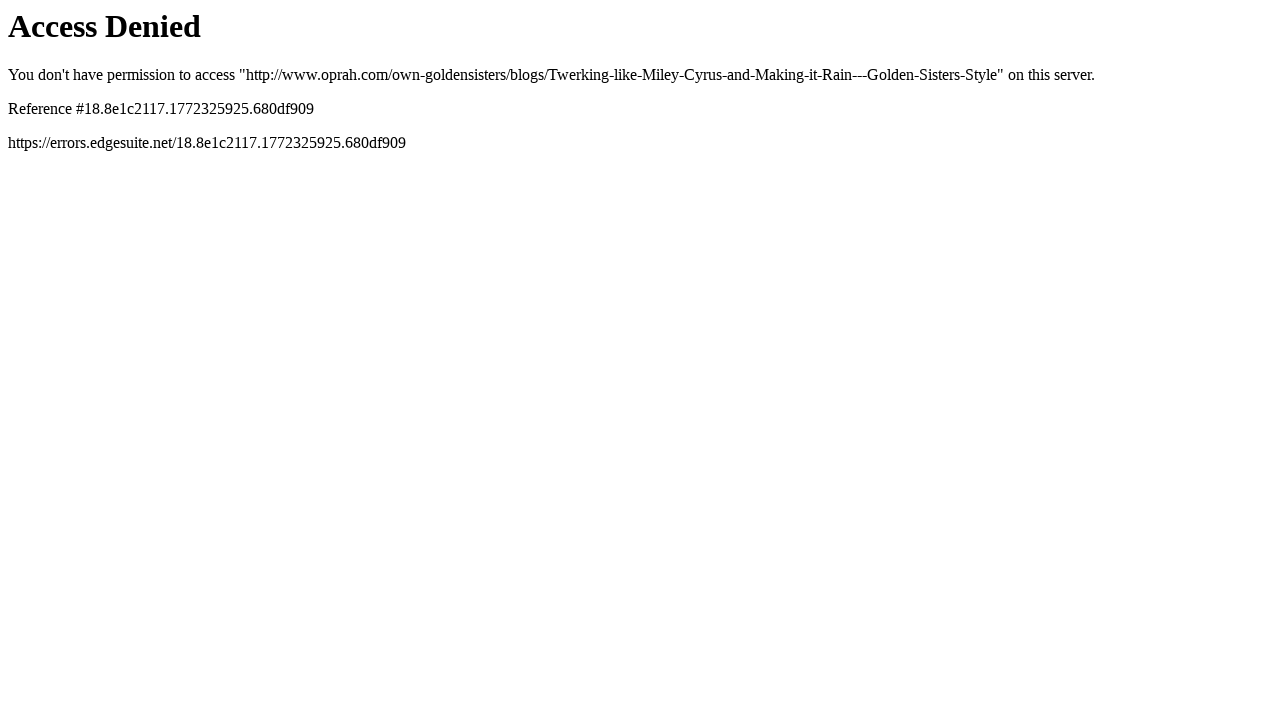

Golden Sisters blog page loaded
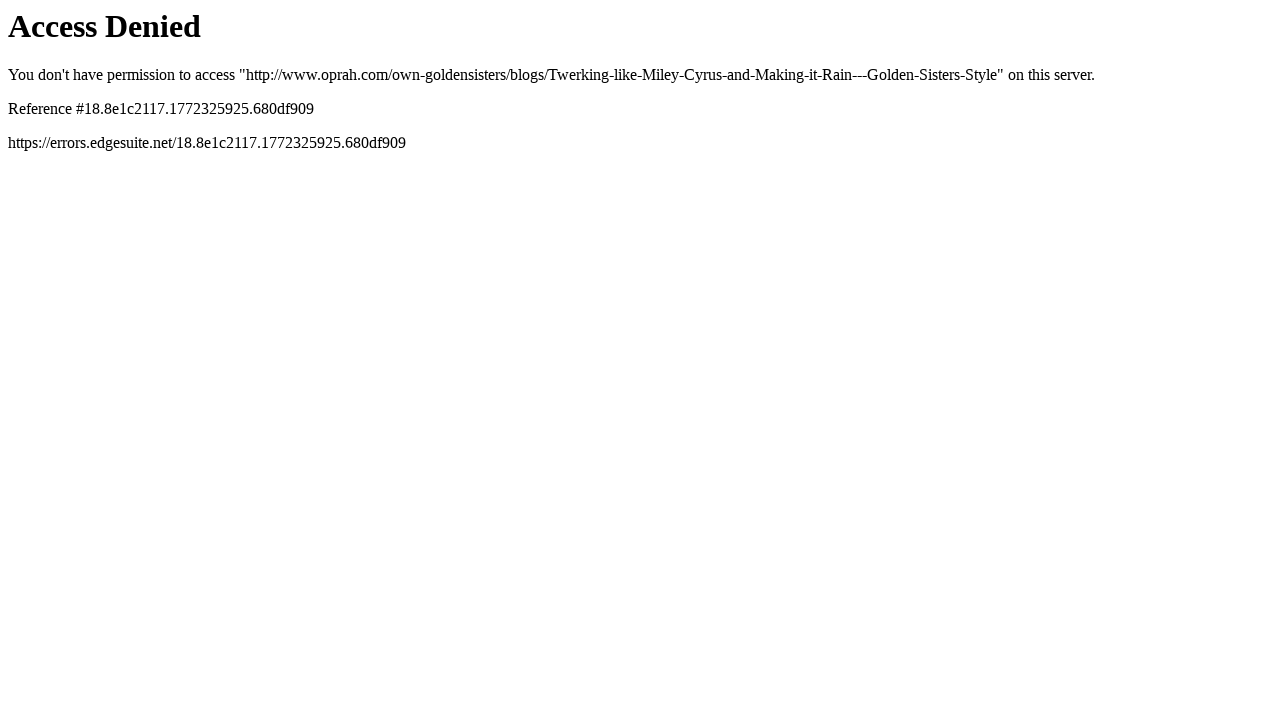

Navigated to Oprah's Lifeclass landing page
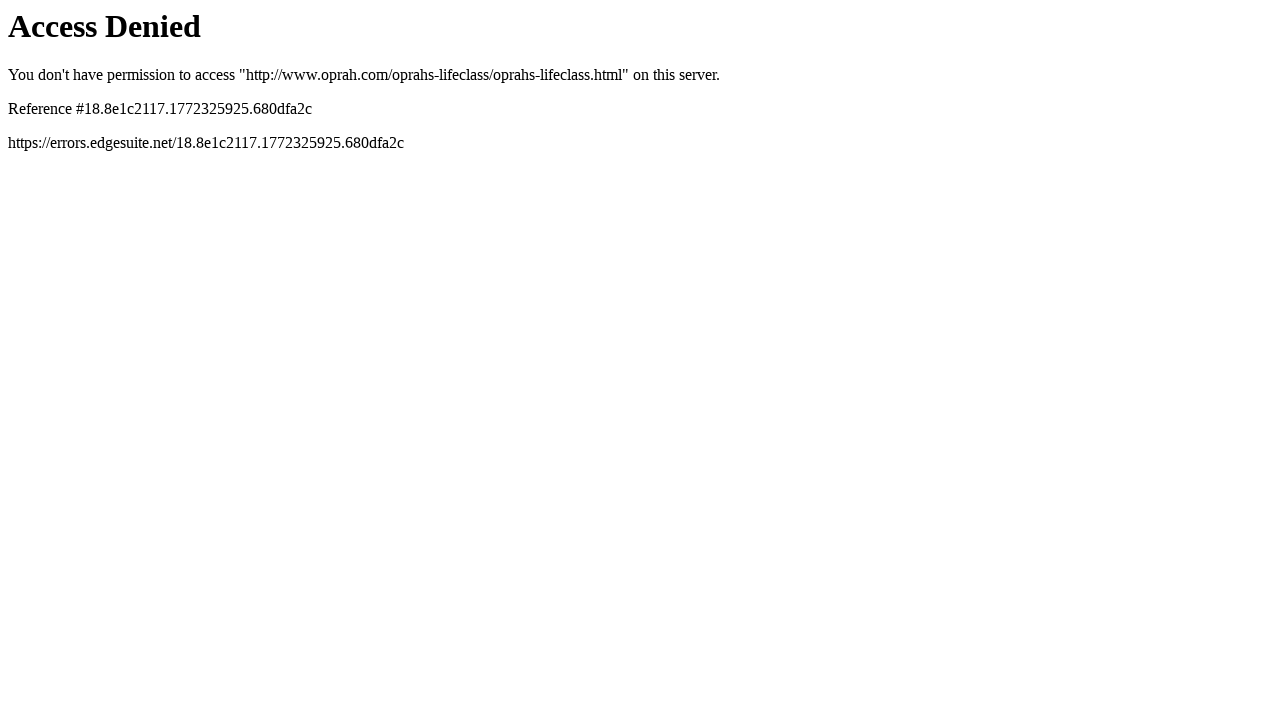

Oprah's Lifeclass landing page loaded
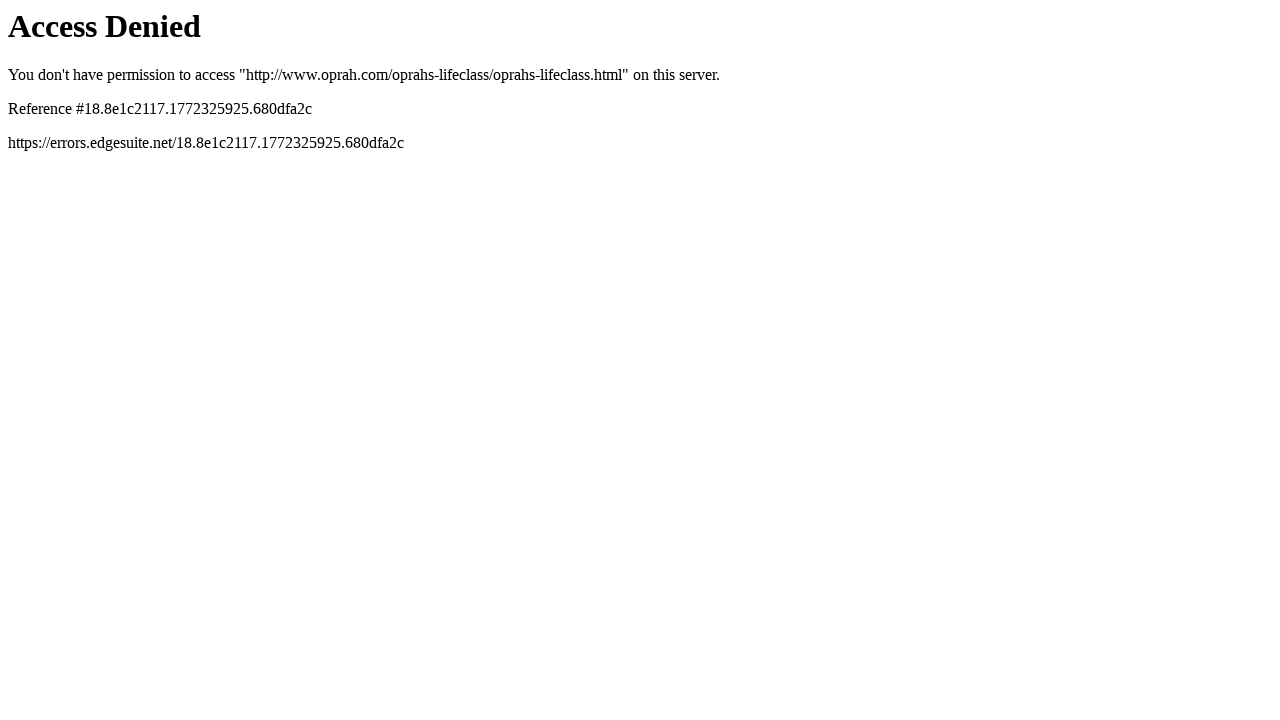

Navigated to Oprah's Lifeclass classes page
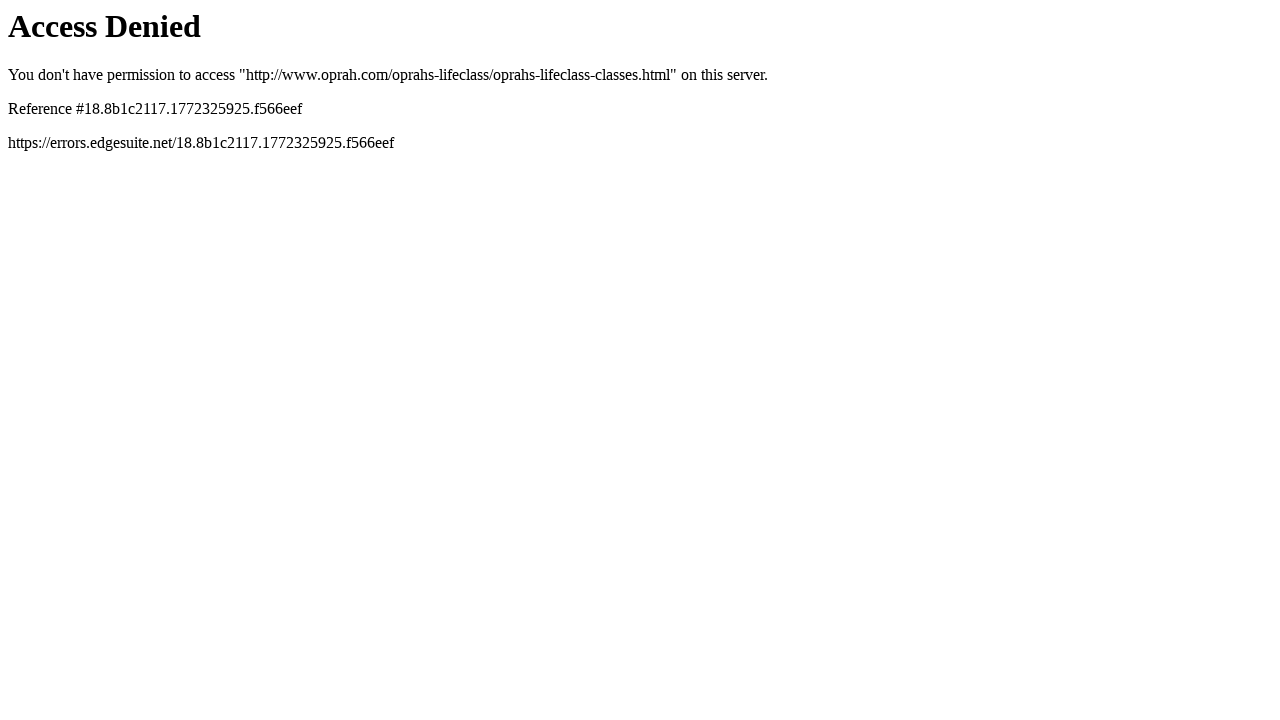

Oprah's Lifeclass classes page loaded
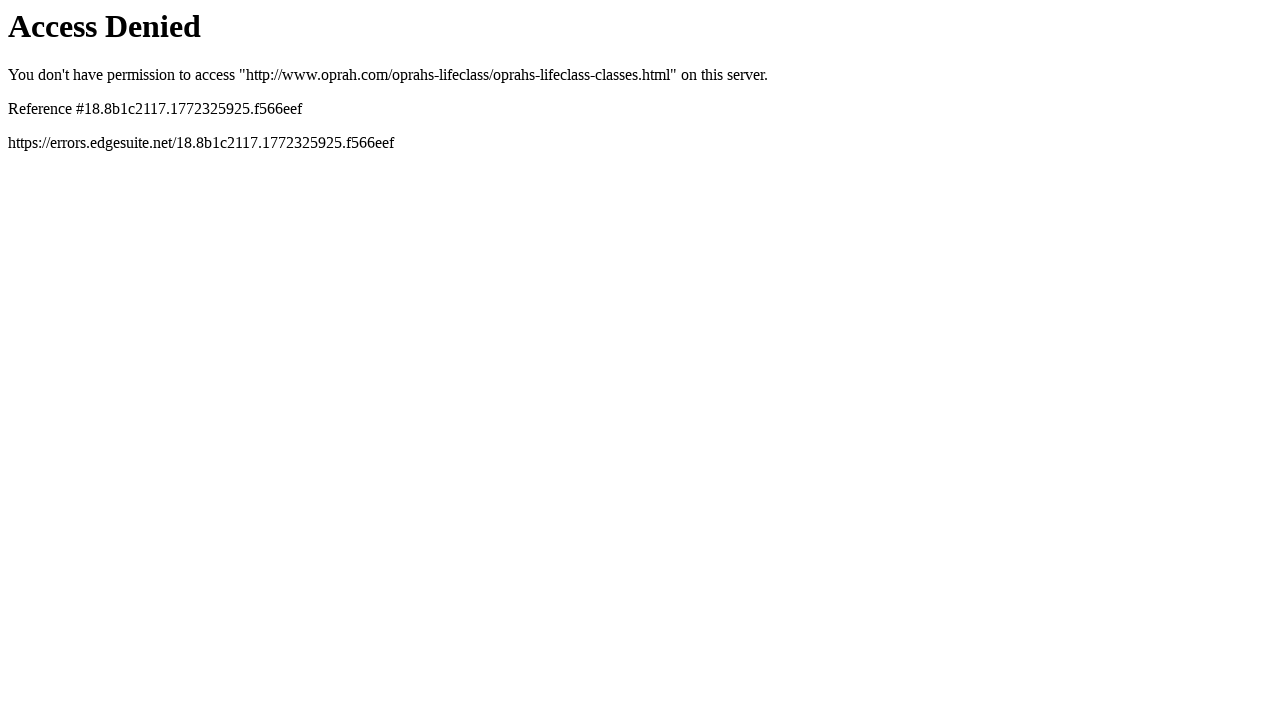

Navigated to Oprah's Next Chapter landing page
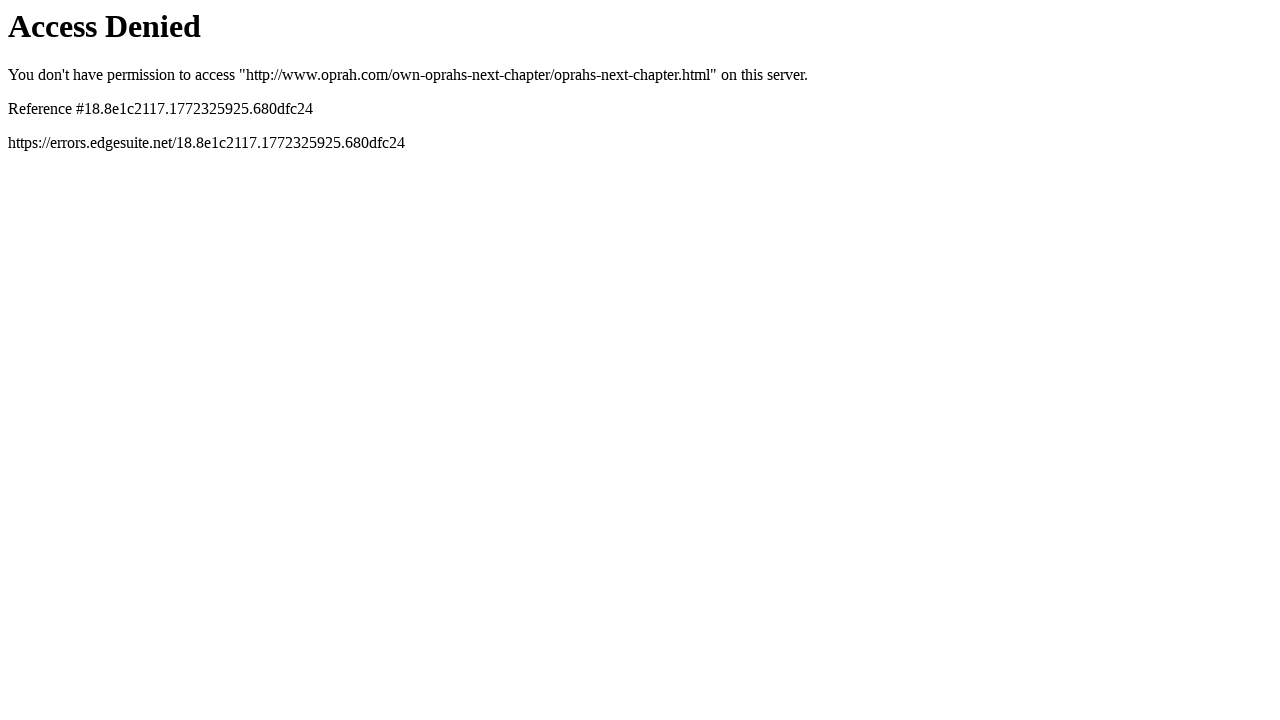

Oprah's Next Chapter landing page loaded
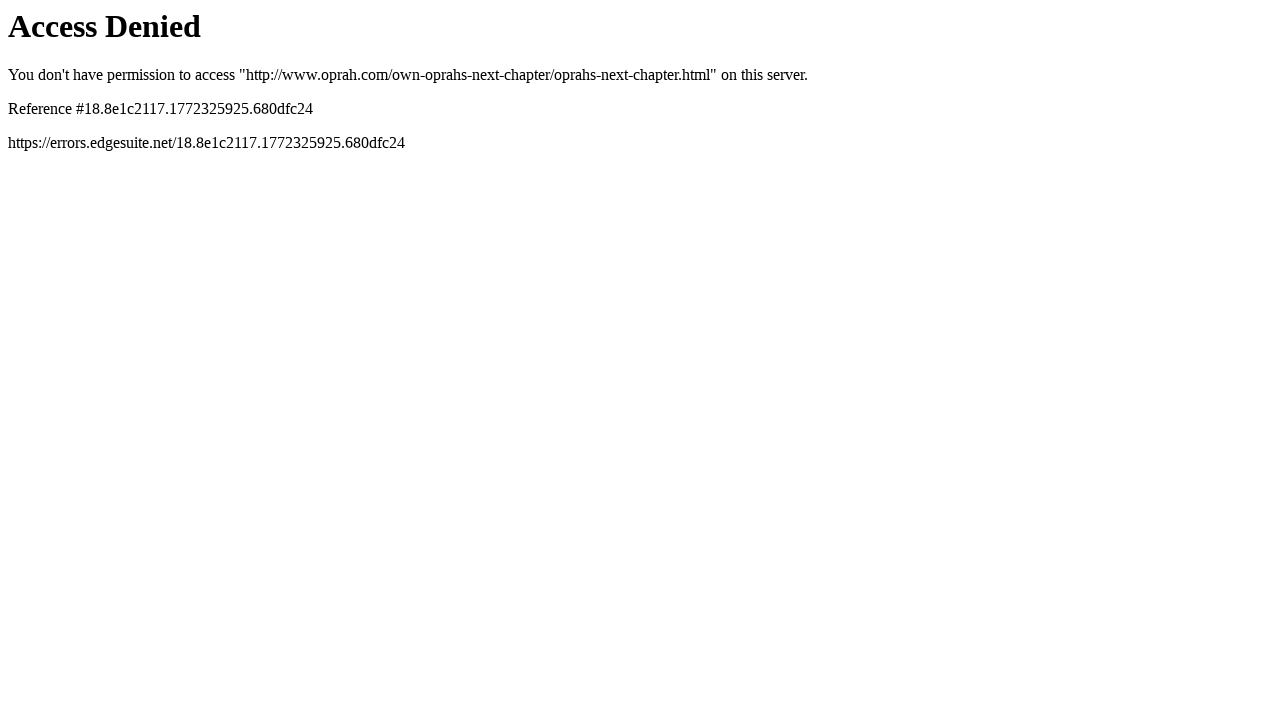

Navigated to Behind the Scenes John Legend interview page
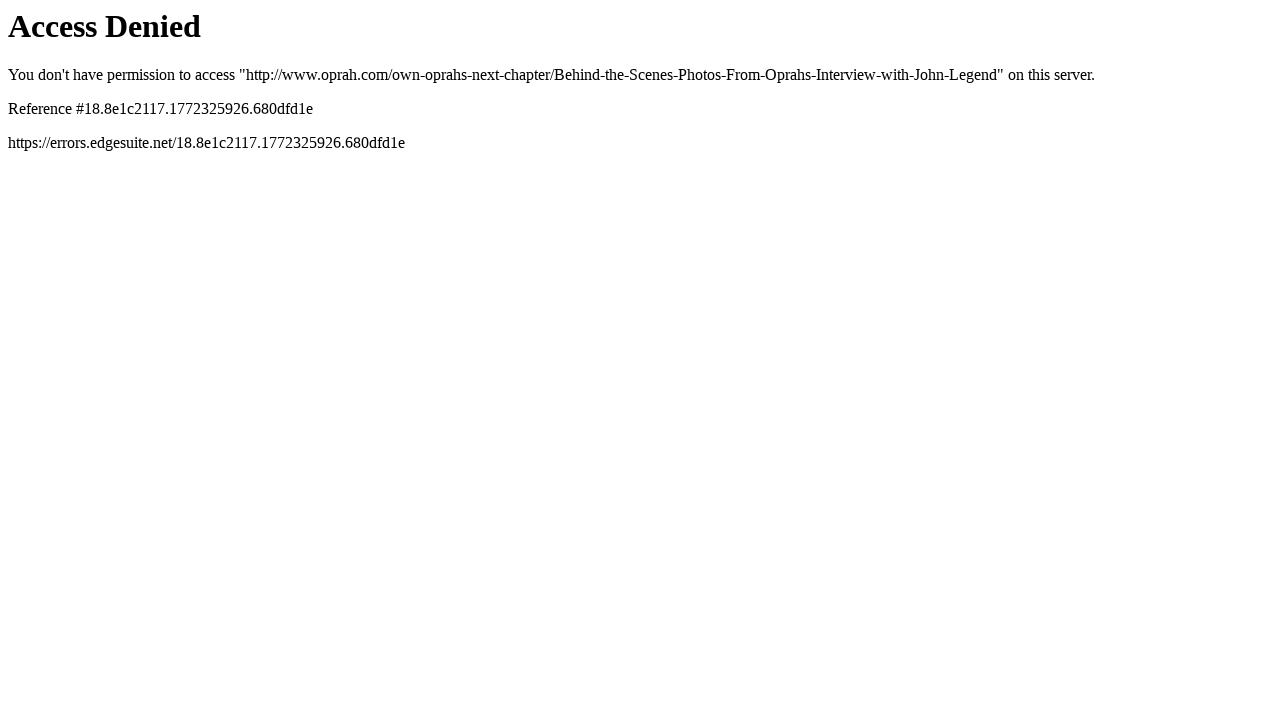

Behind the Scenes John Legend interview page loaded
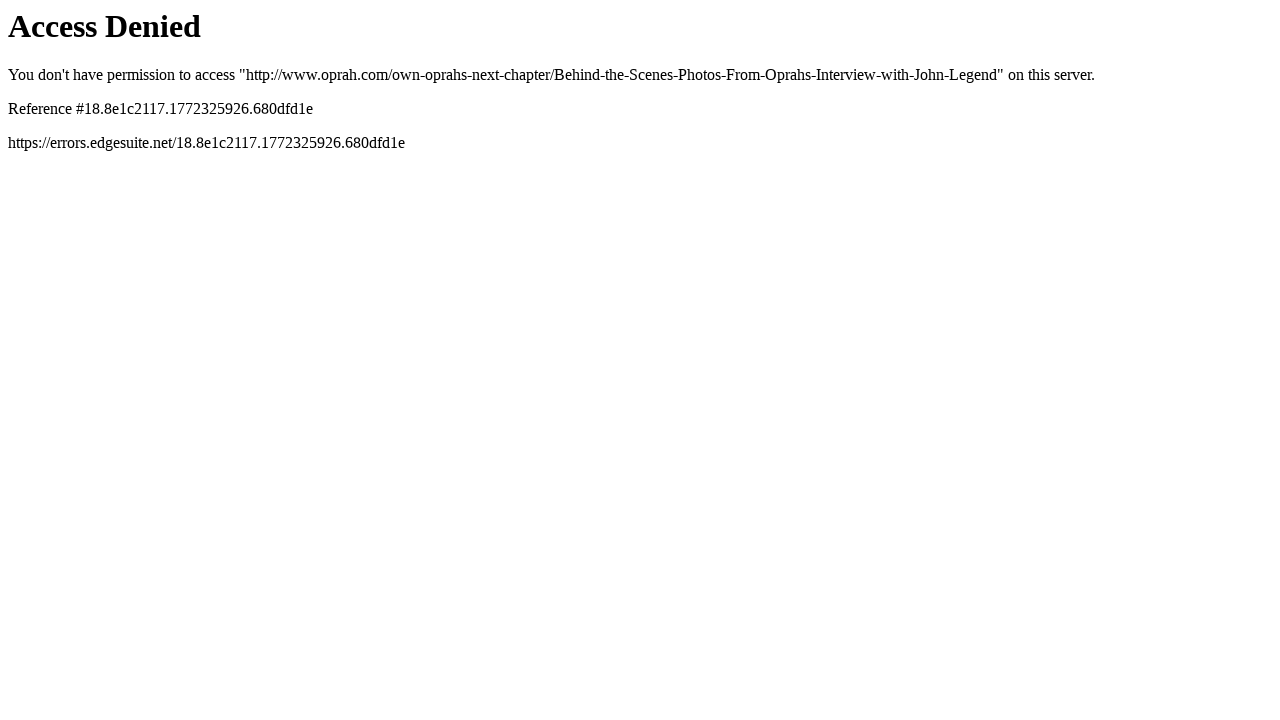

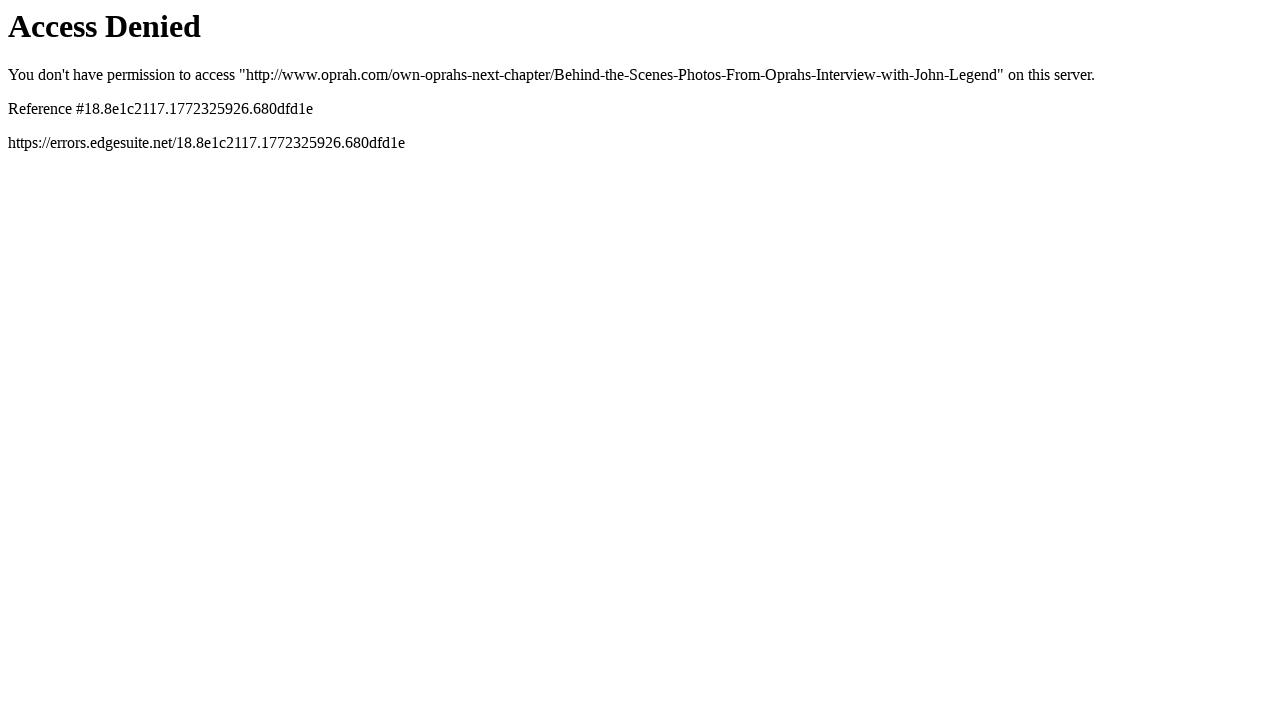